Tests opening a new tab by clicking button and switching to the new tab

Starting URL: https://rahulshettyacademy.com/AutomationPractice/

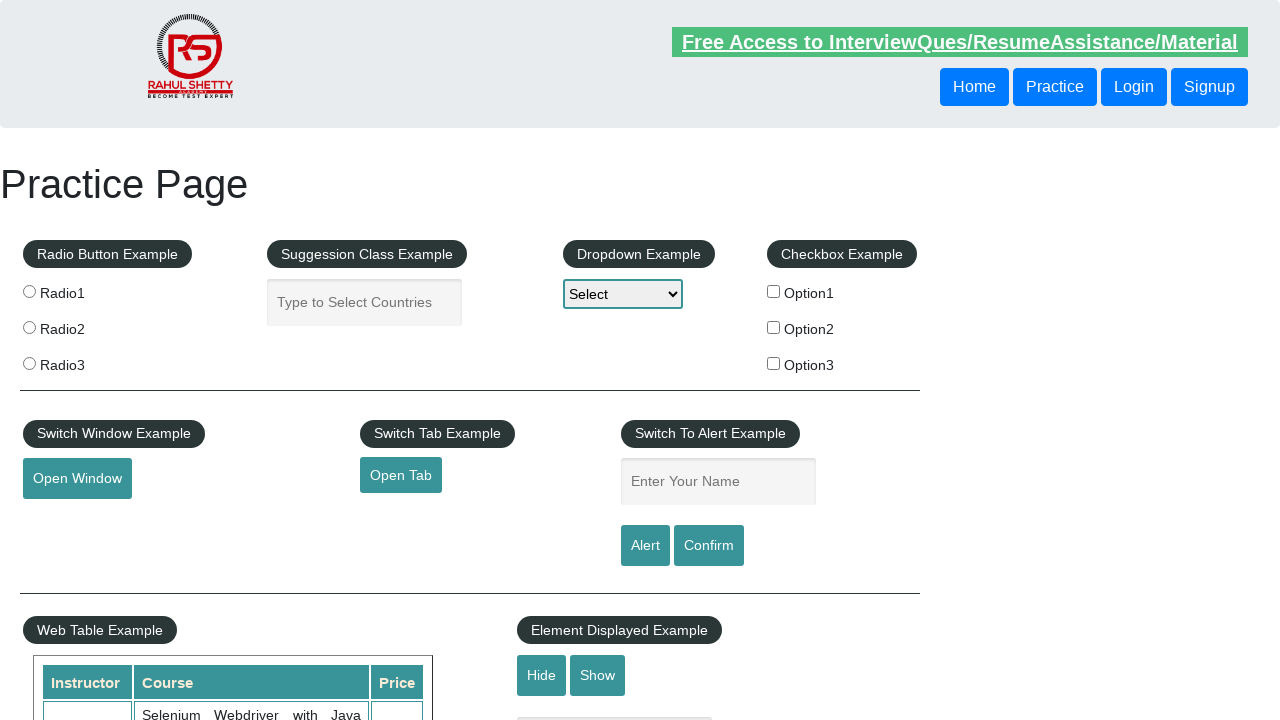

Clicked open tab button to trigger new tab at (401, 475) on #opentab
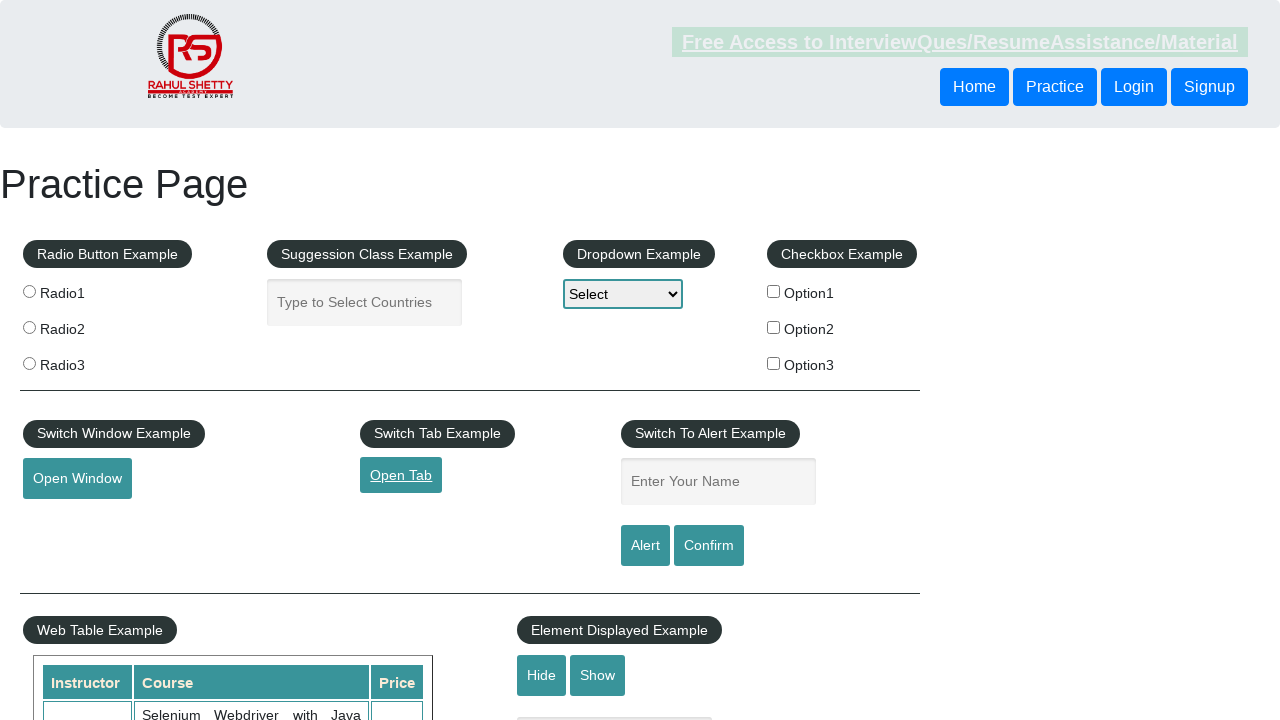

New tab page object obtained
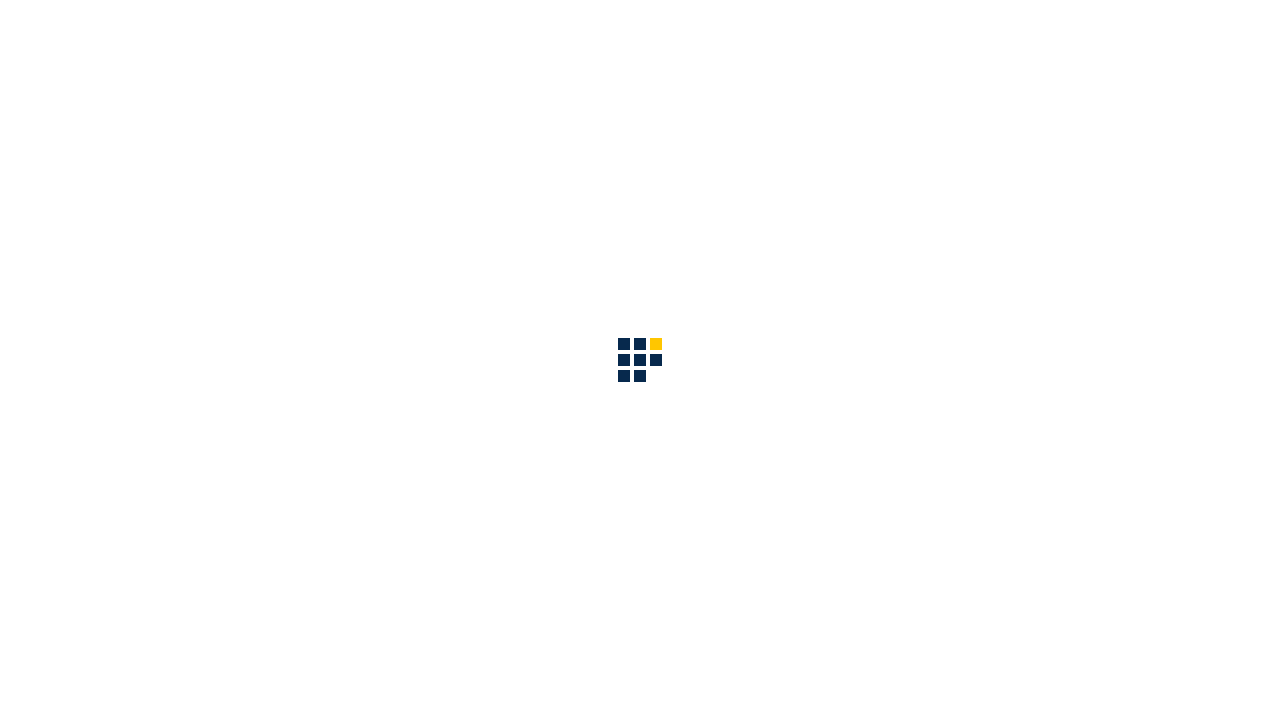

New tab page loaded completely
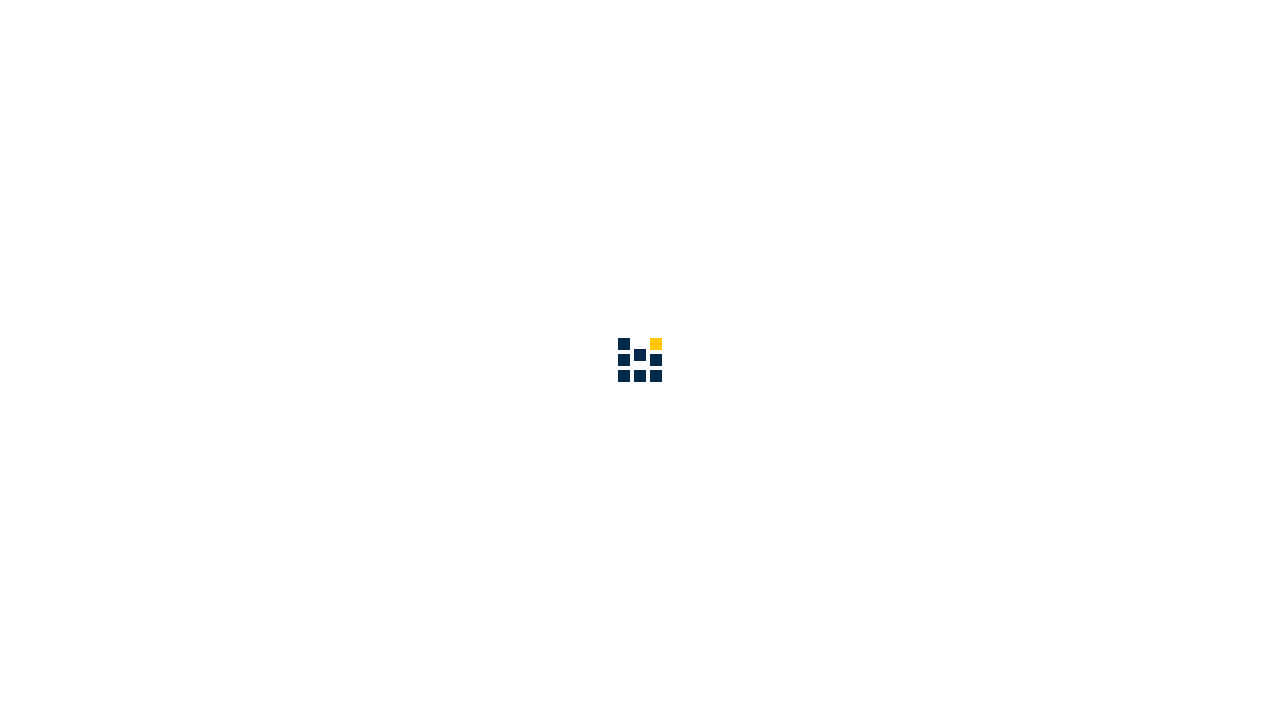

Verified new tab title contains 'Academy'
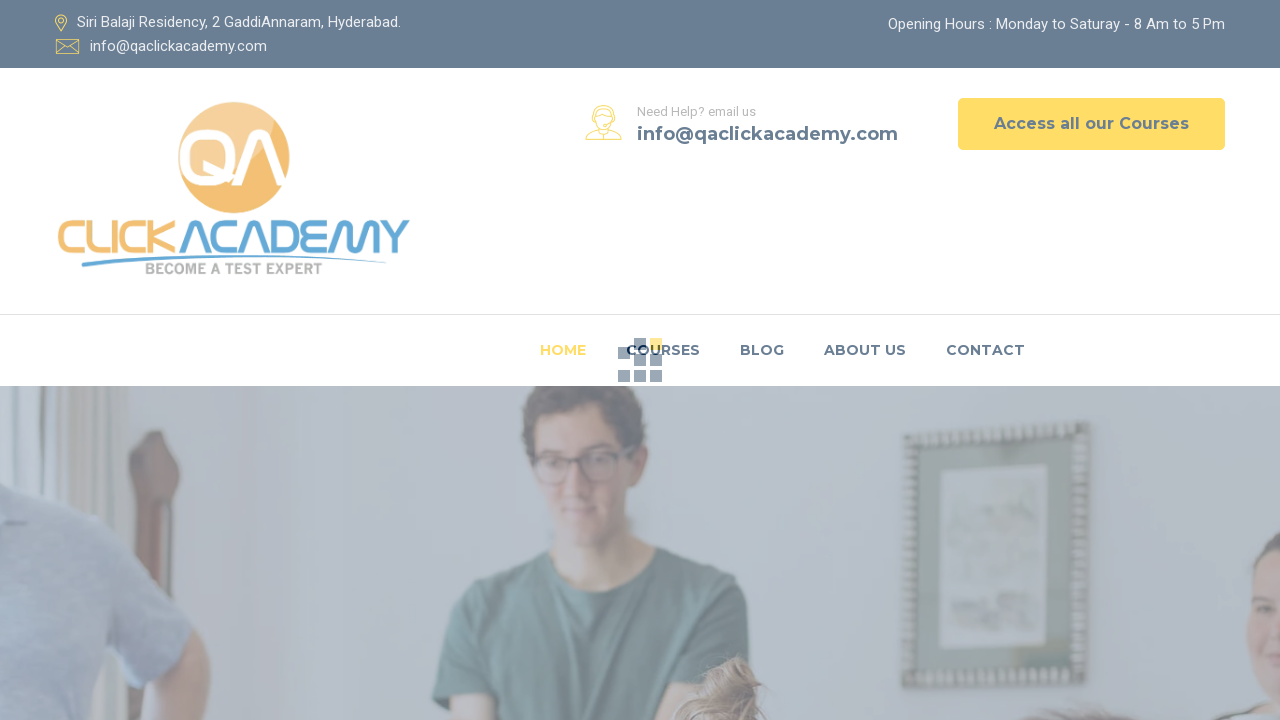

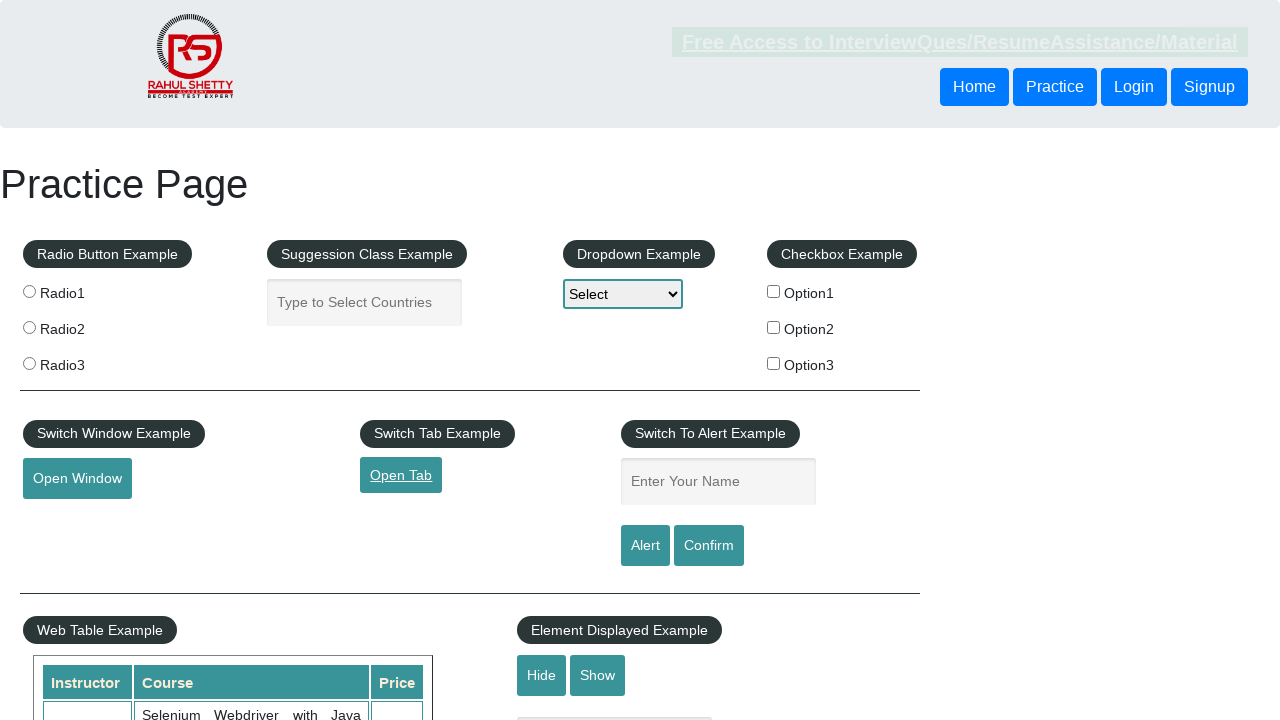